Tests that other controls (checkbox, label) are hidden when editing a todo item.

Starting URL: https://demo.playwright.dev/todomvc

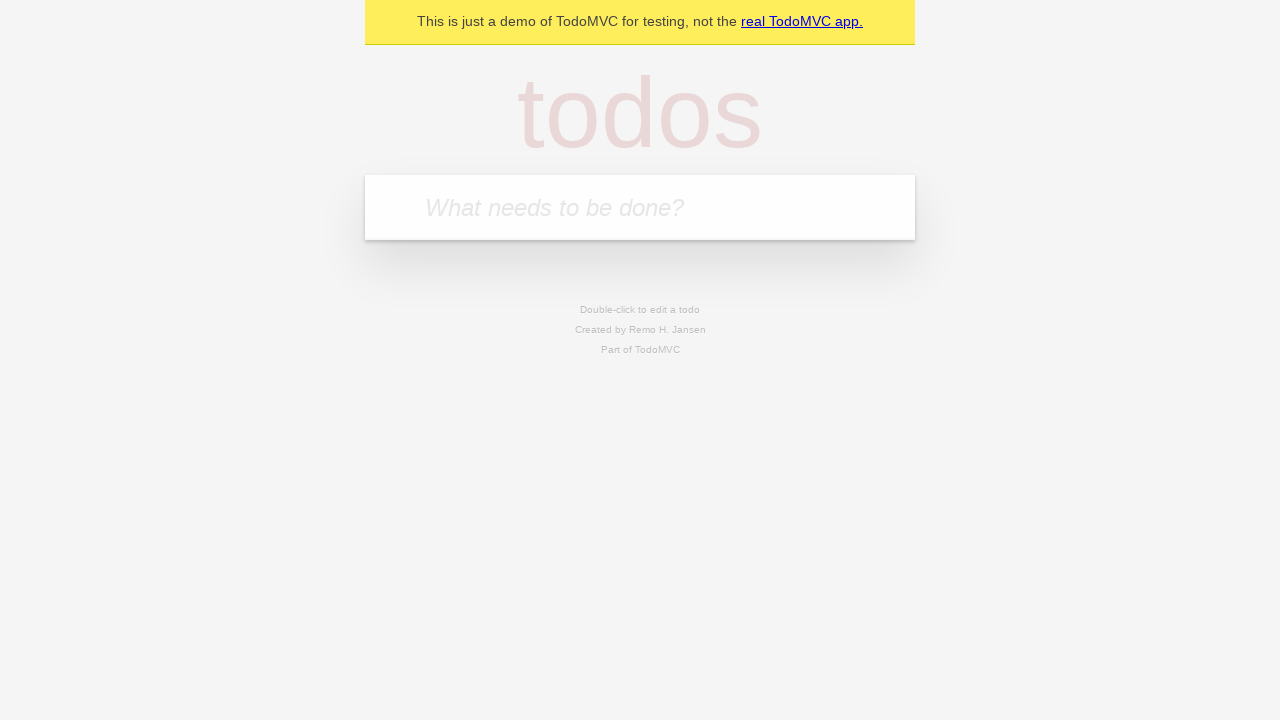

Filled todo input with 'buy some cheese' on internal:attr=[placeholder="What needs to be done?"i]
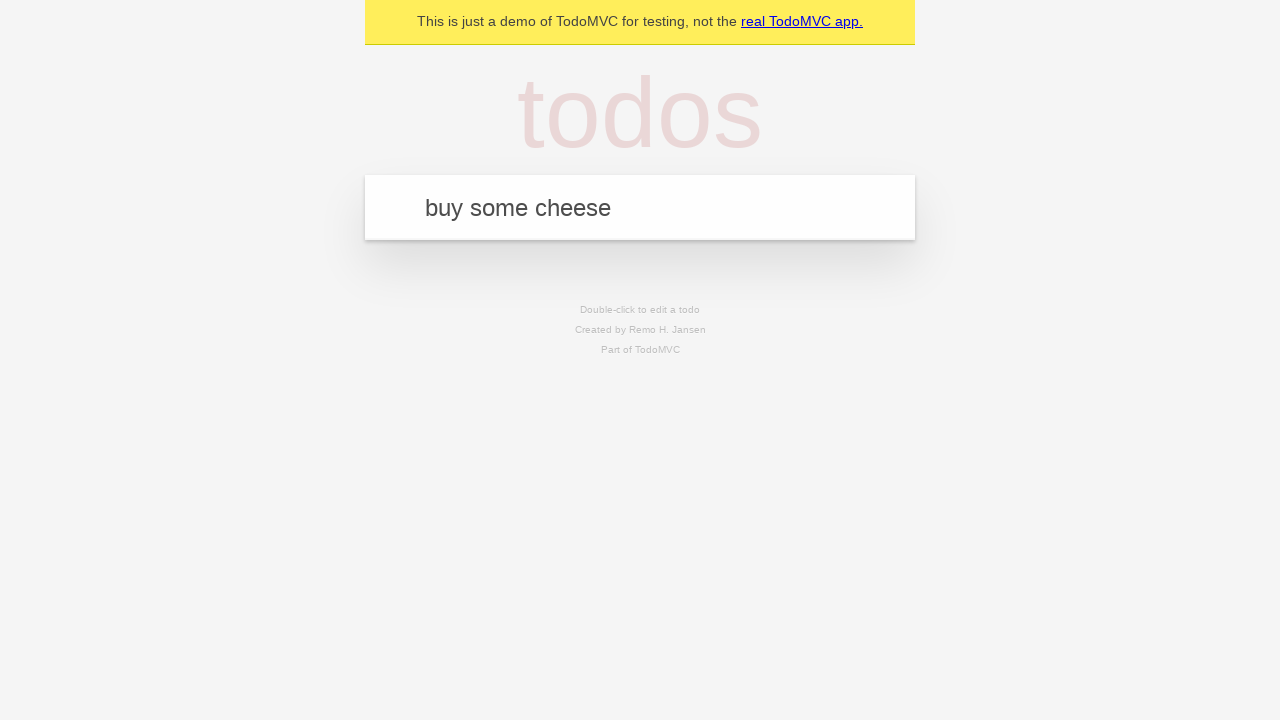

Pressed Enter to create first todo on internal:attr=[placeholder="What needs to be done?"i]
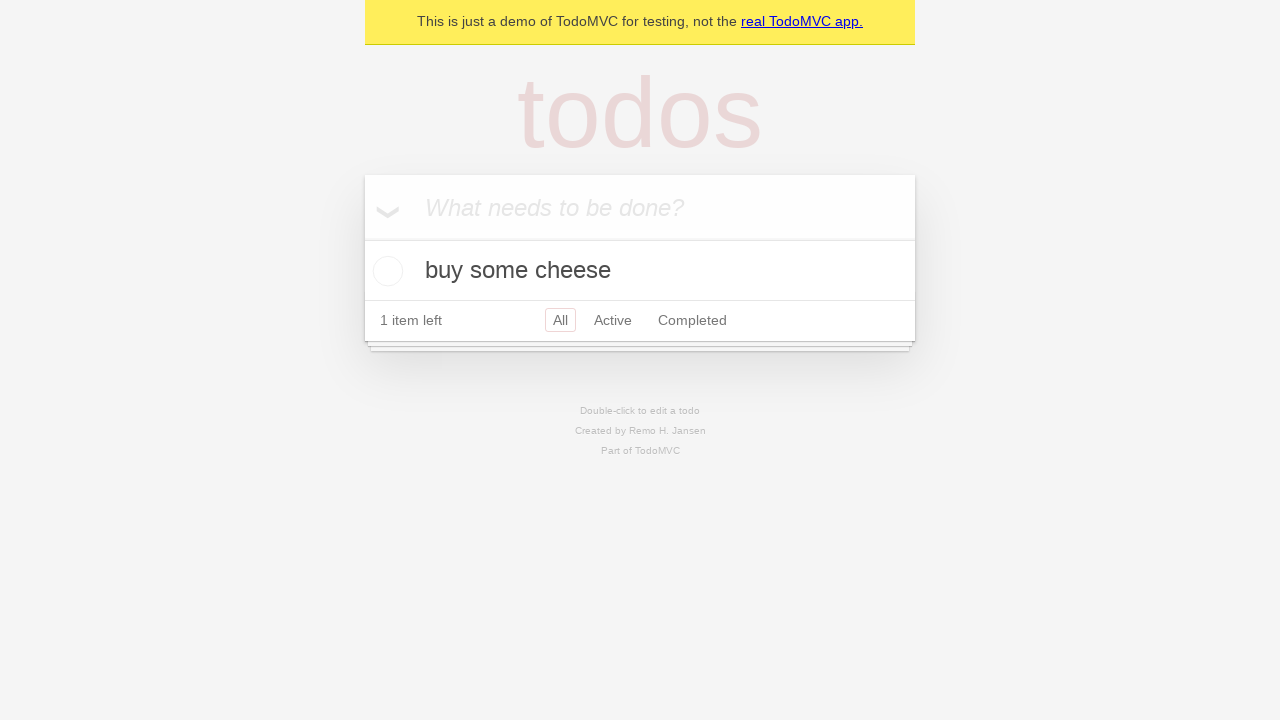

Filled todo input with 'feed the cat' on internal:attr=[placeholder="What needs to be done?"i]
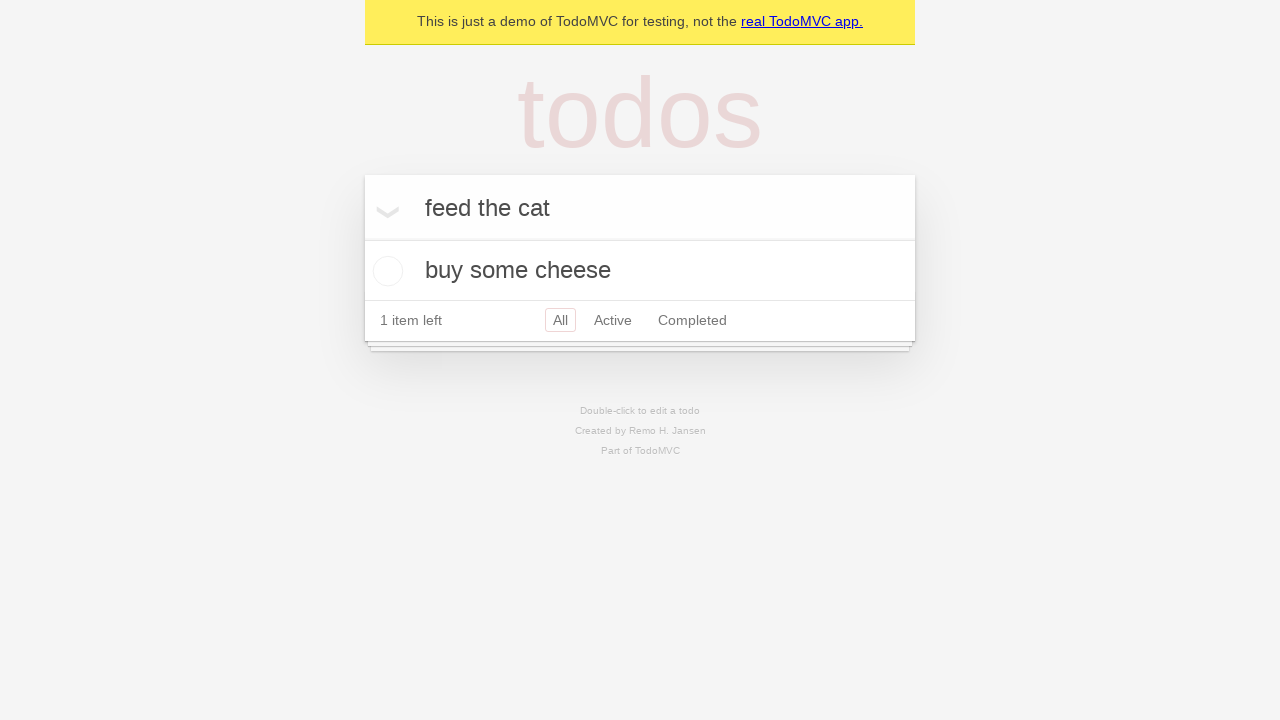

Pressed Enter to create second todo on internal:attr=[placeholder="What needs to be done?"i]
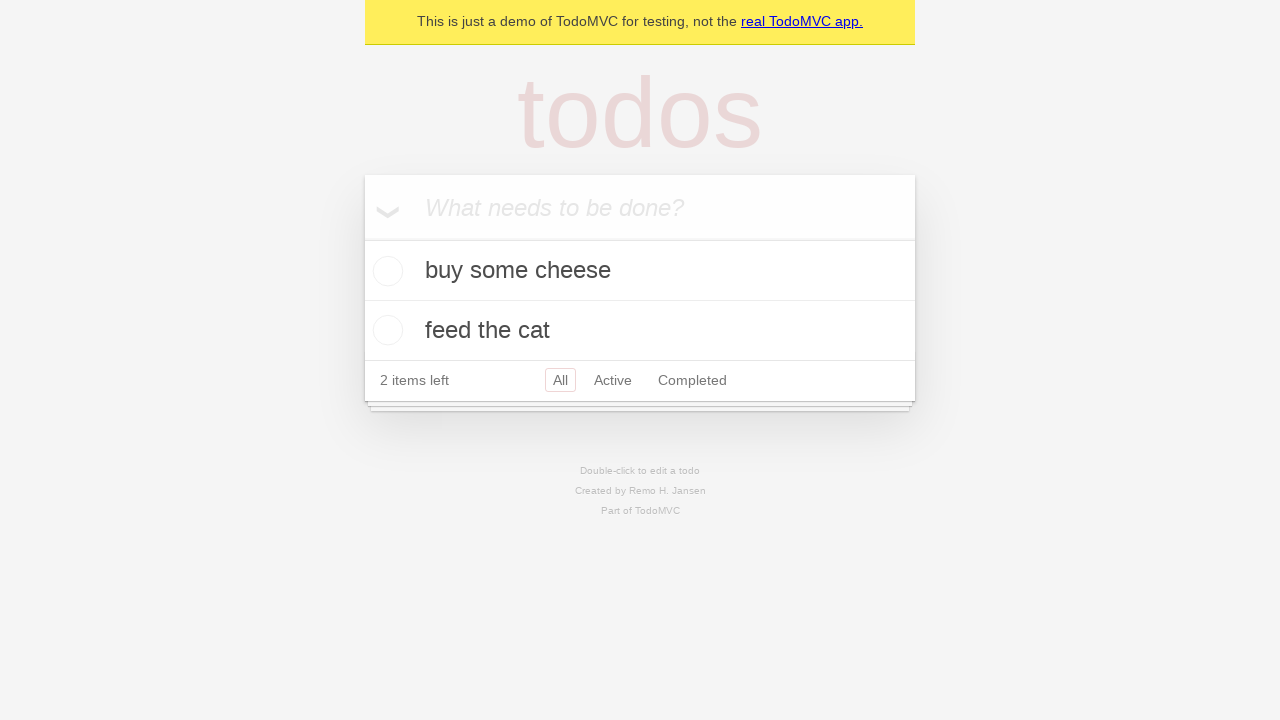

Filled todo input with 'book a doctors appointment' on internal:attr=[placeholder="What needs to be done?"i]
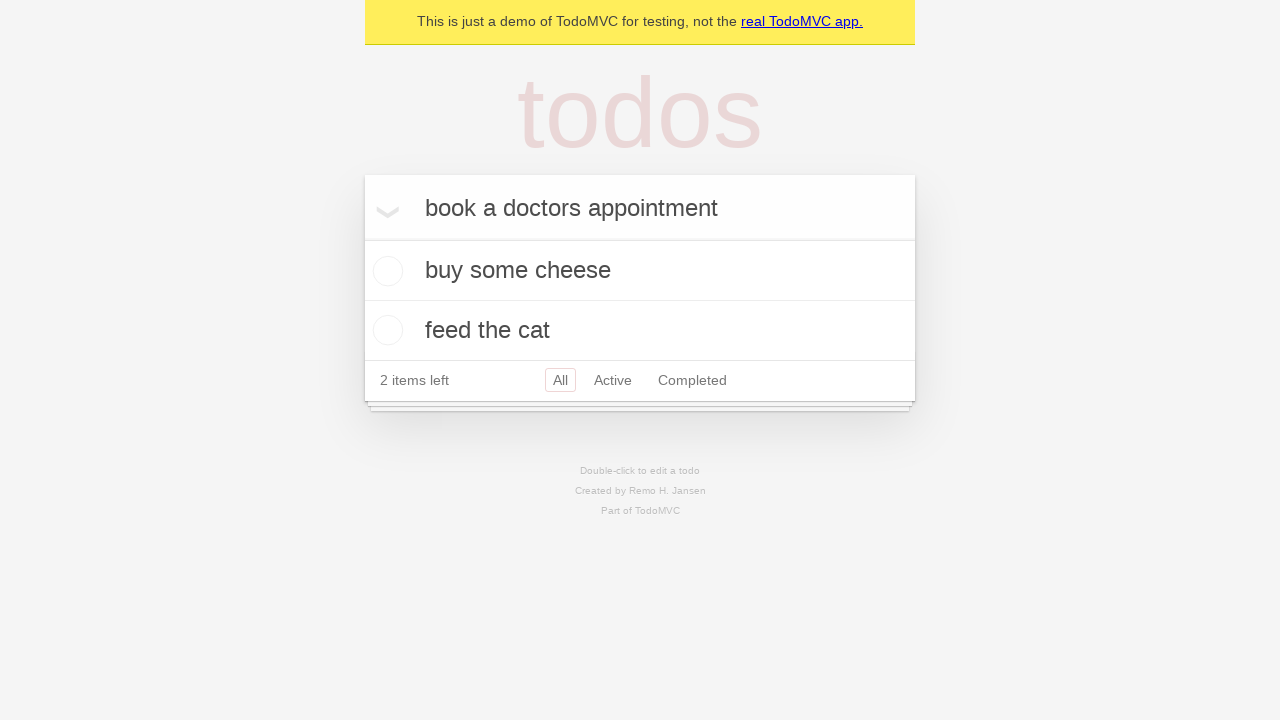

Pressed Enter to create third todo on internal:attr=[placeholder="What needs to be done?"i]
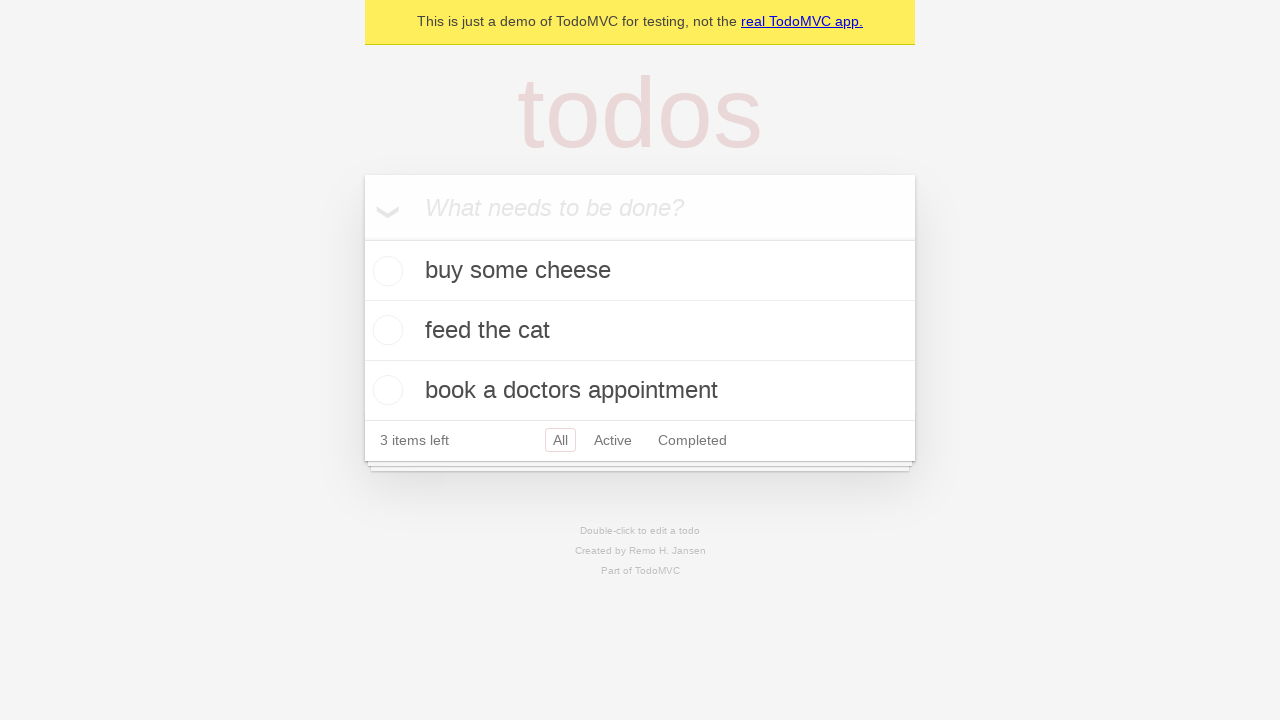

Double-clicked second todo item to enter edit mode at (640, 331) on internal:testid=[data-testid="todo-item"s] >> nth=1
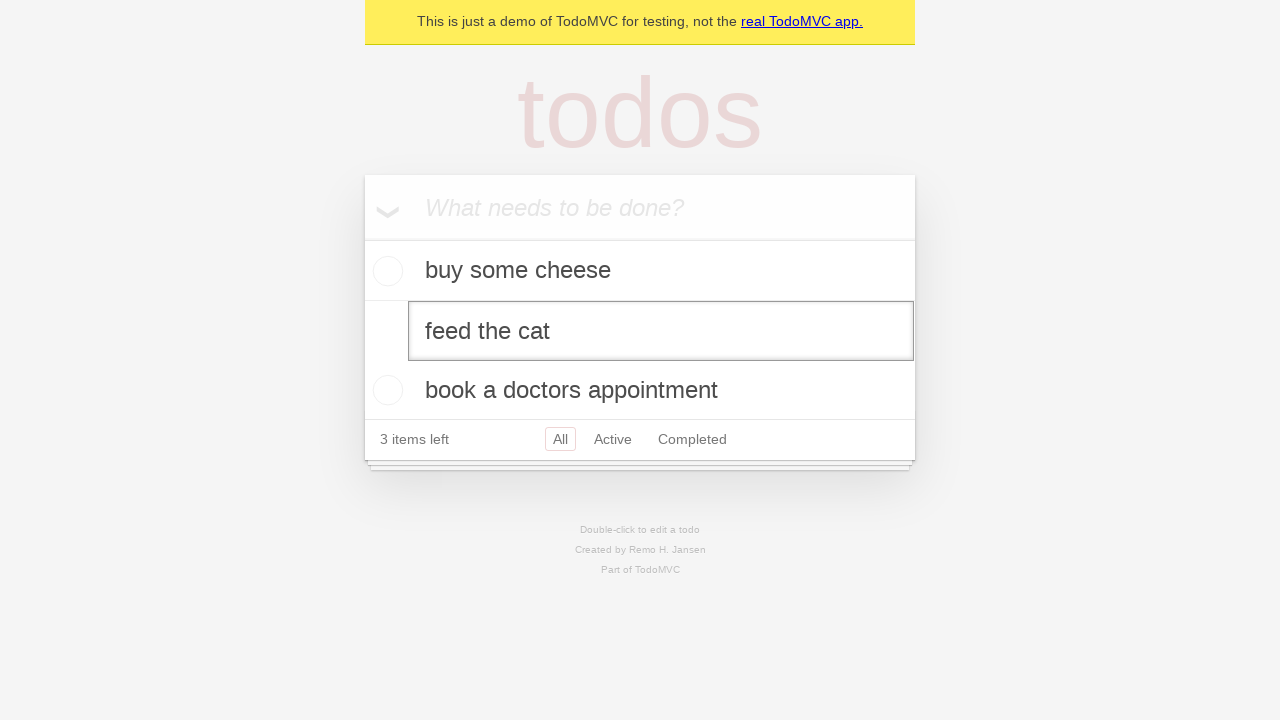

Edit input field appeared for second todo item
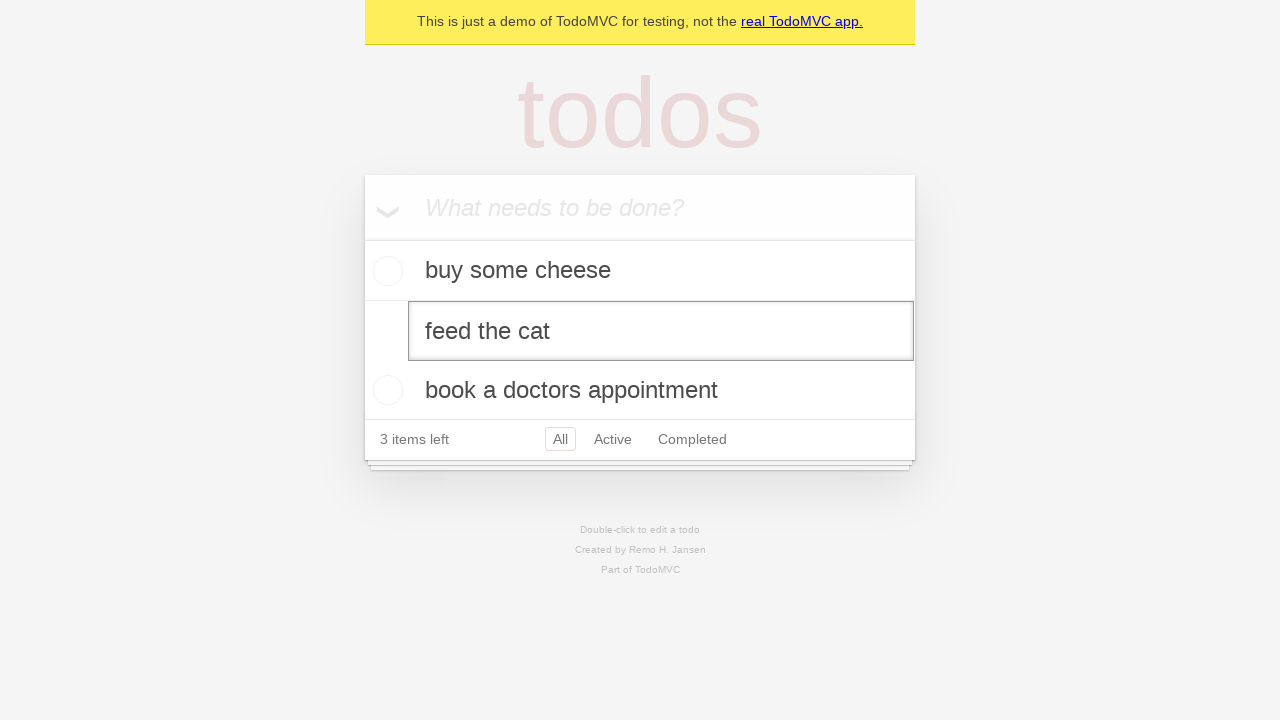

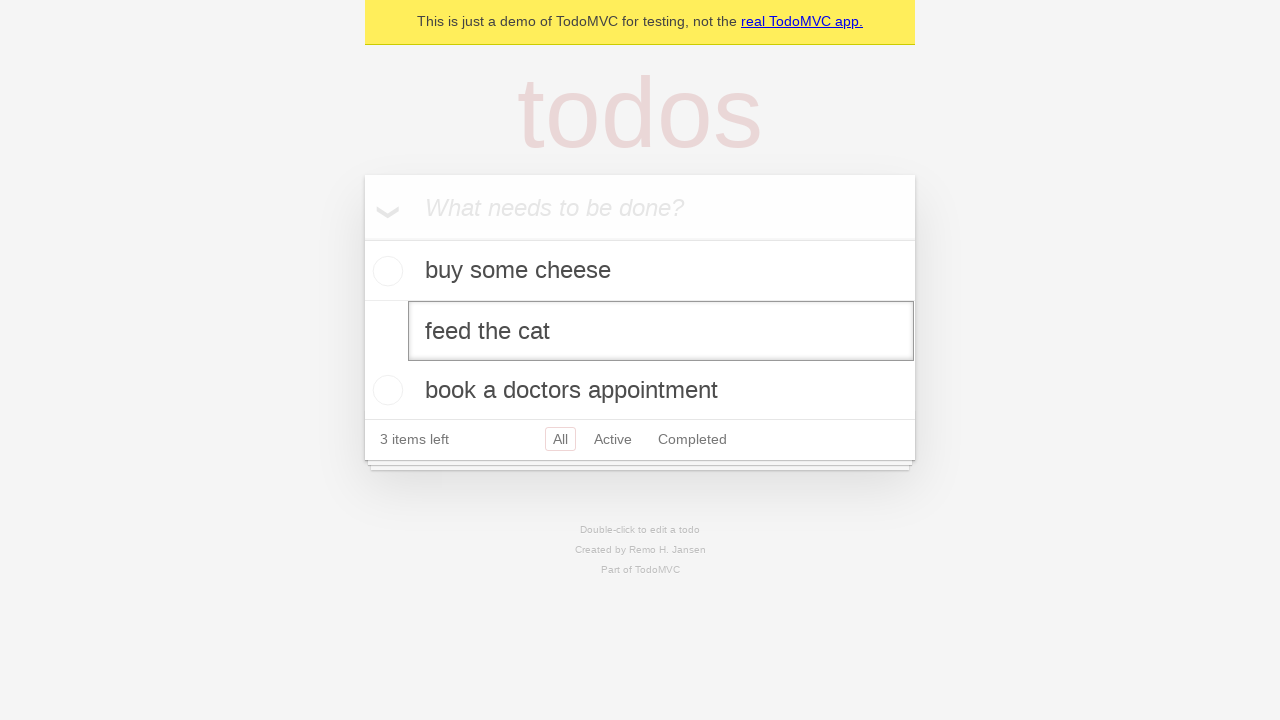